Tests window handling by clicking a link that opens new window and switching between windows

Starting URL: https://practice.cydeo.com/windows

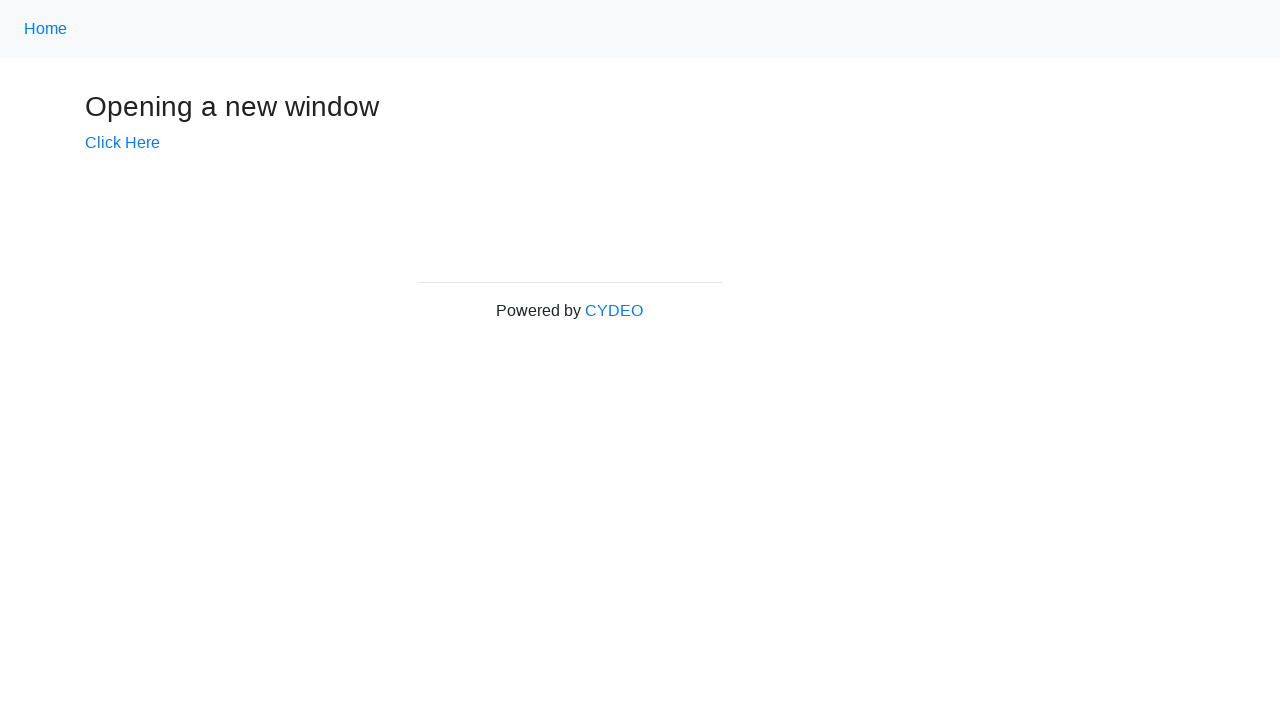

Retrieved initial page title
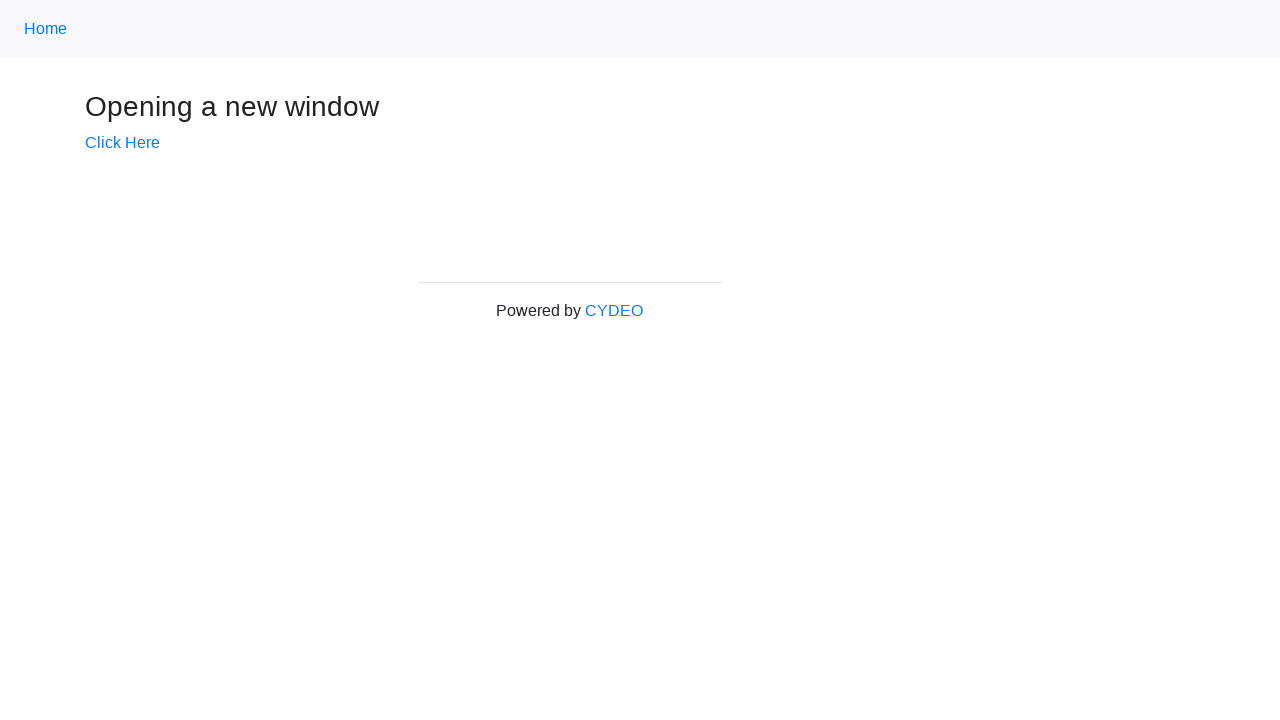

Verified initial page title is 'Windows'
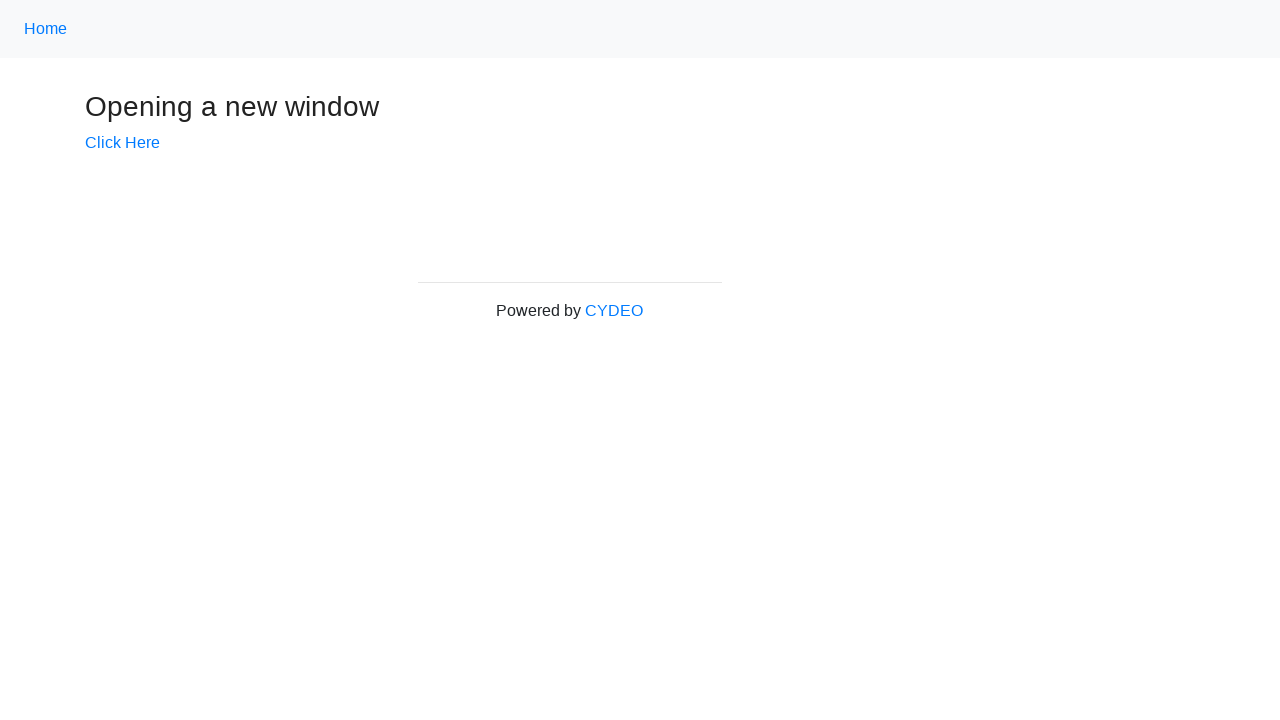

Clicked 'Click Here' link to open new window at (122, 143) on text=Click Here
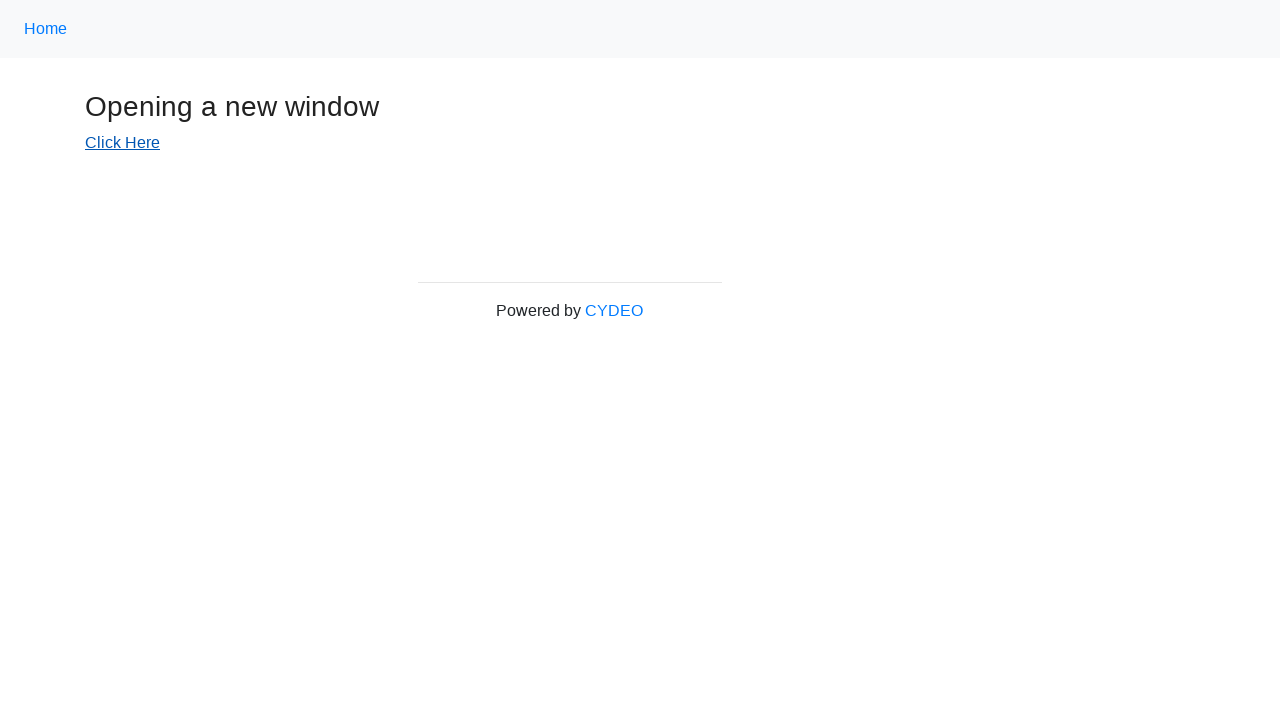

New window object obtained from context
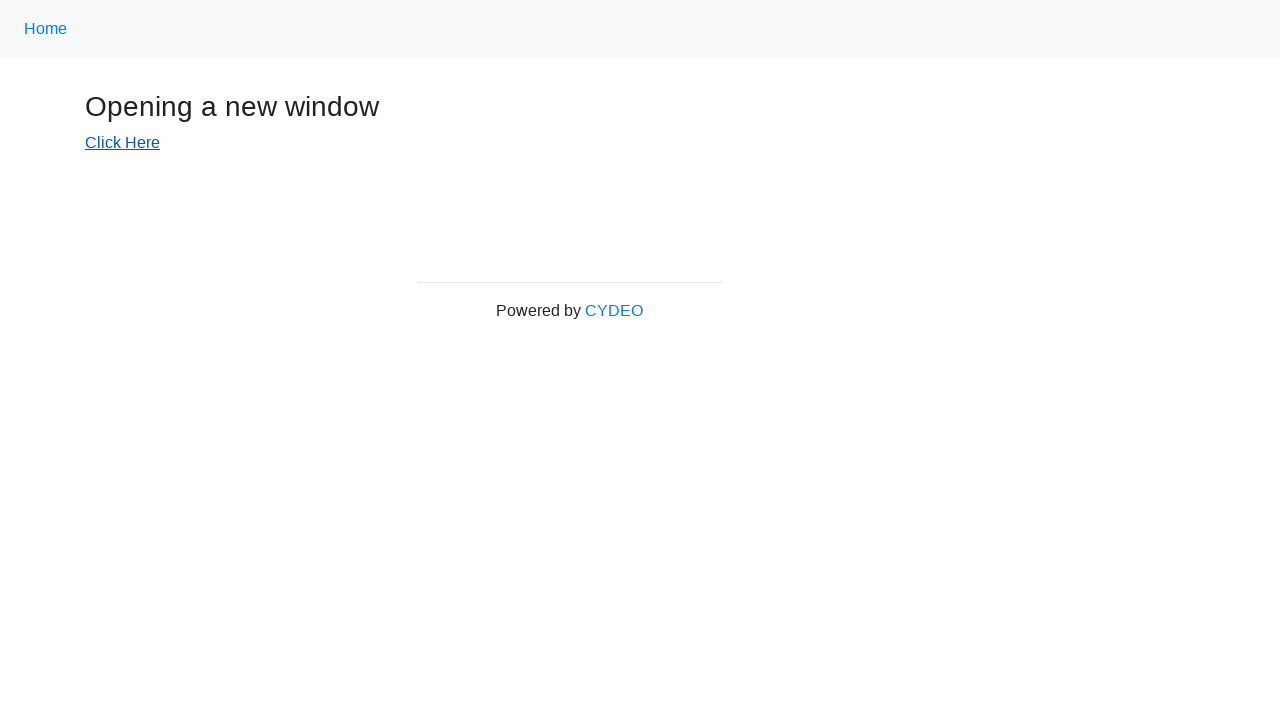

New window loaded completely
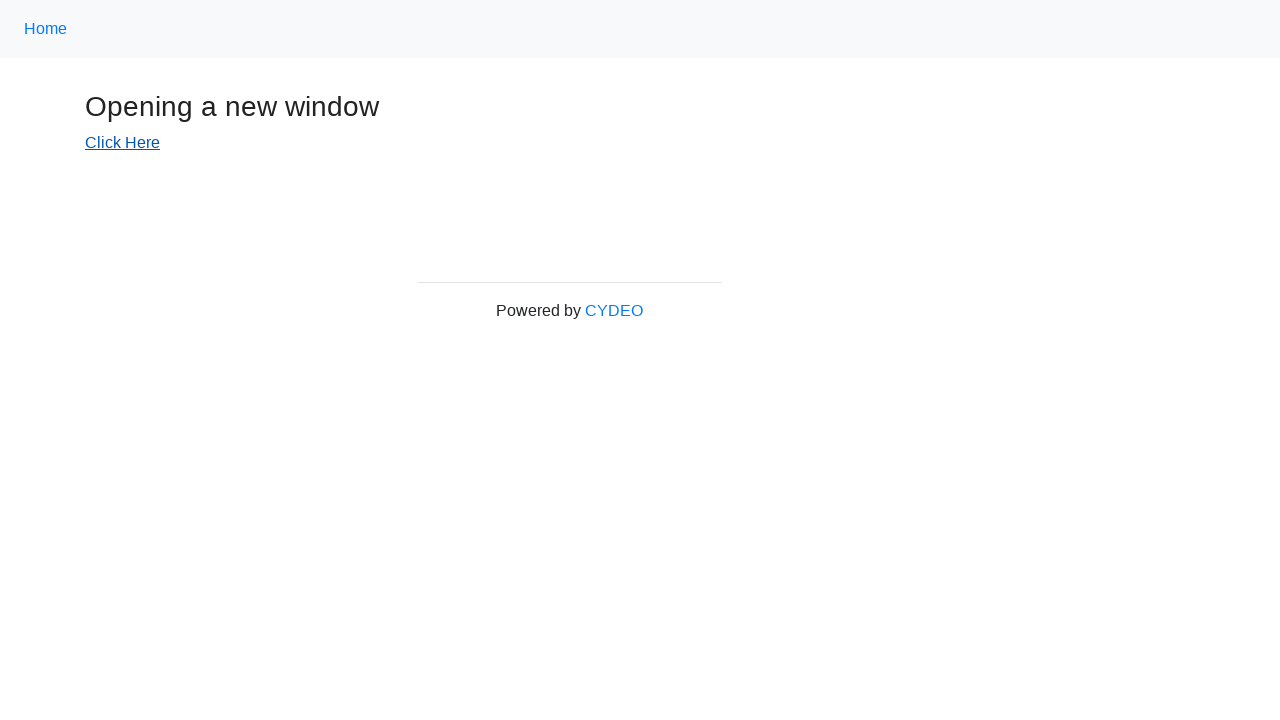

Retrieved new window page title
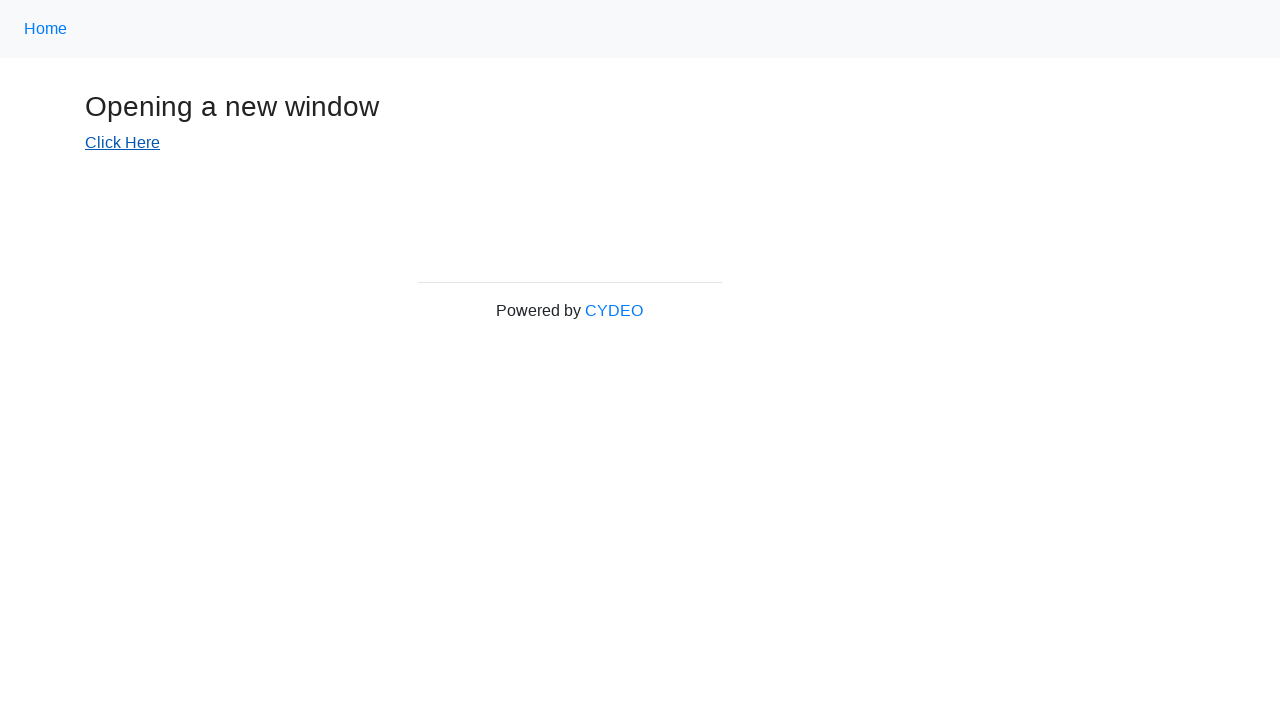

Verified new window title is 'New Window'
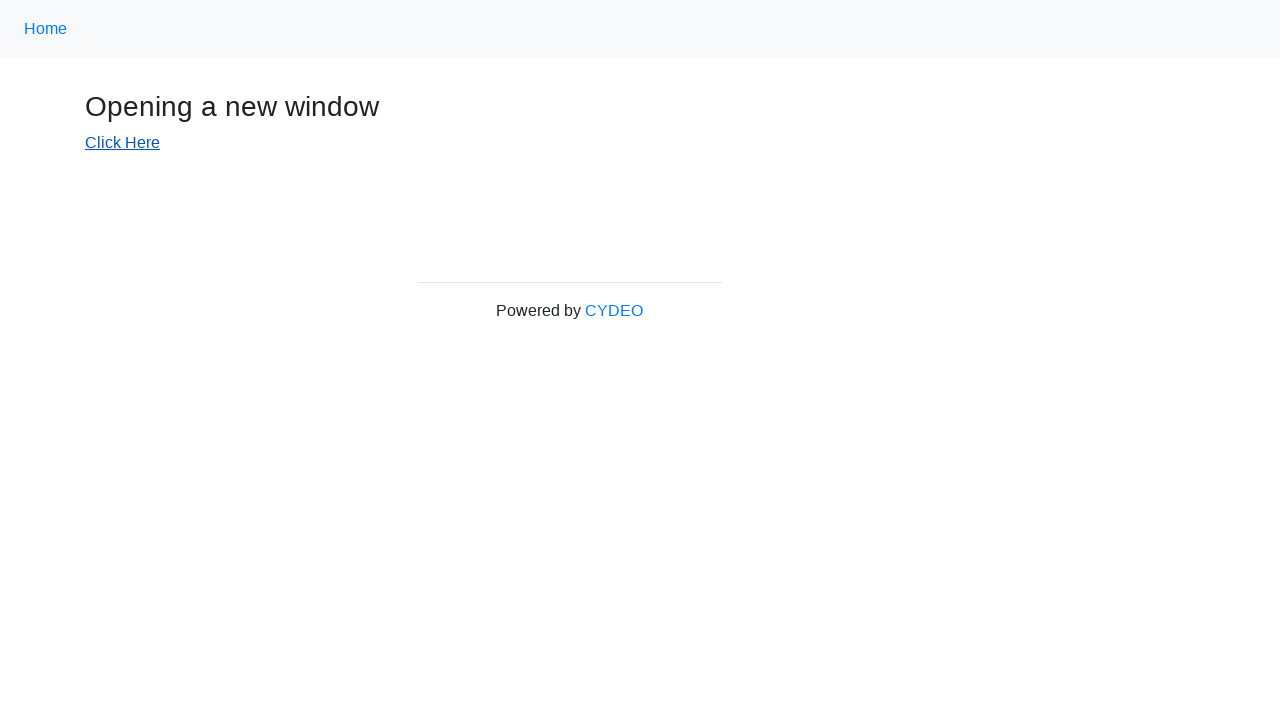

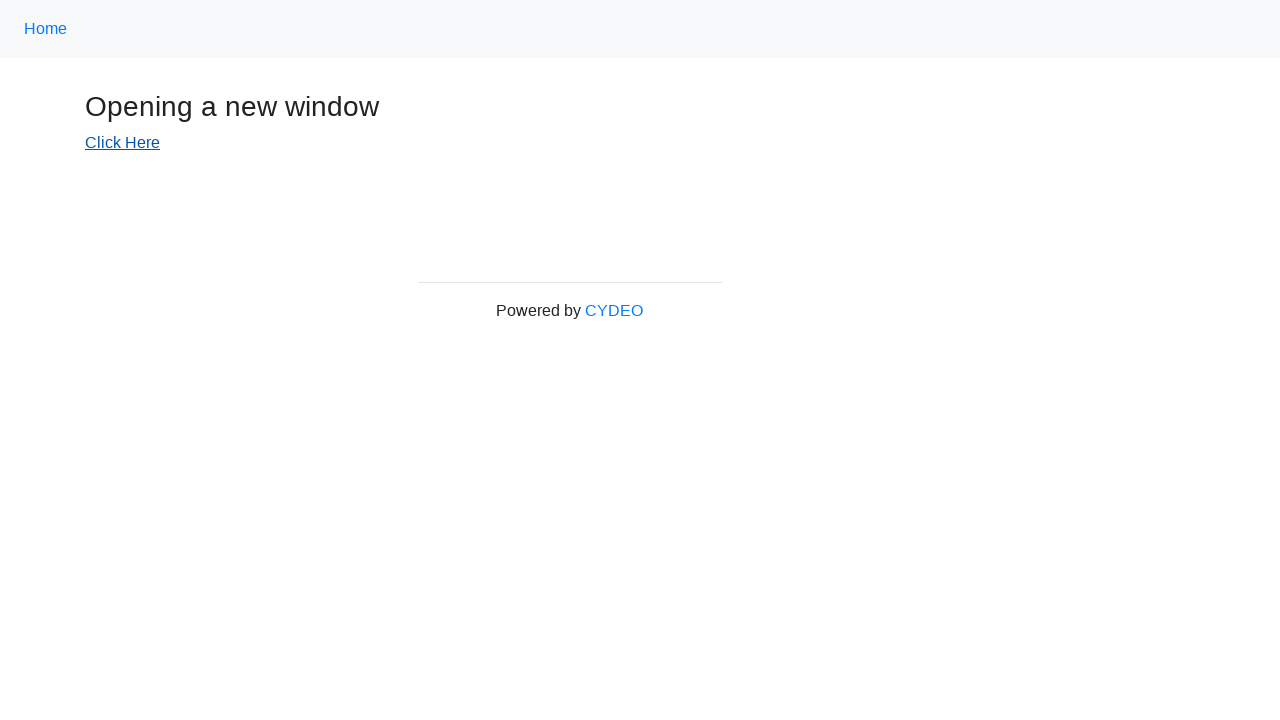